Tests editing a todo item by double-clicking, entering new text, and pressing Enter

Starting URL: https://demo.playwright.dev/todomvc

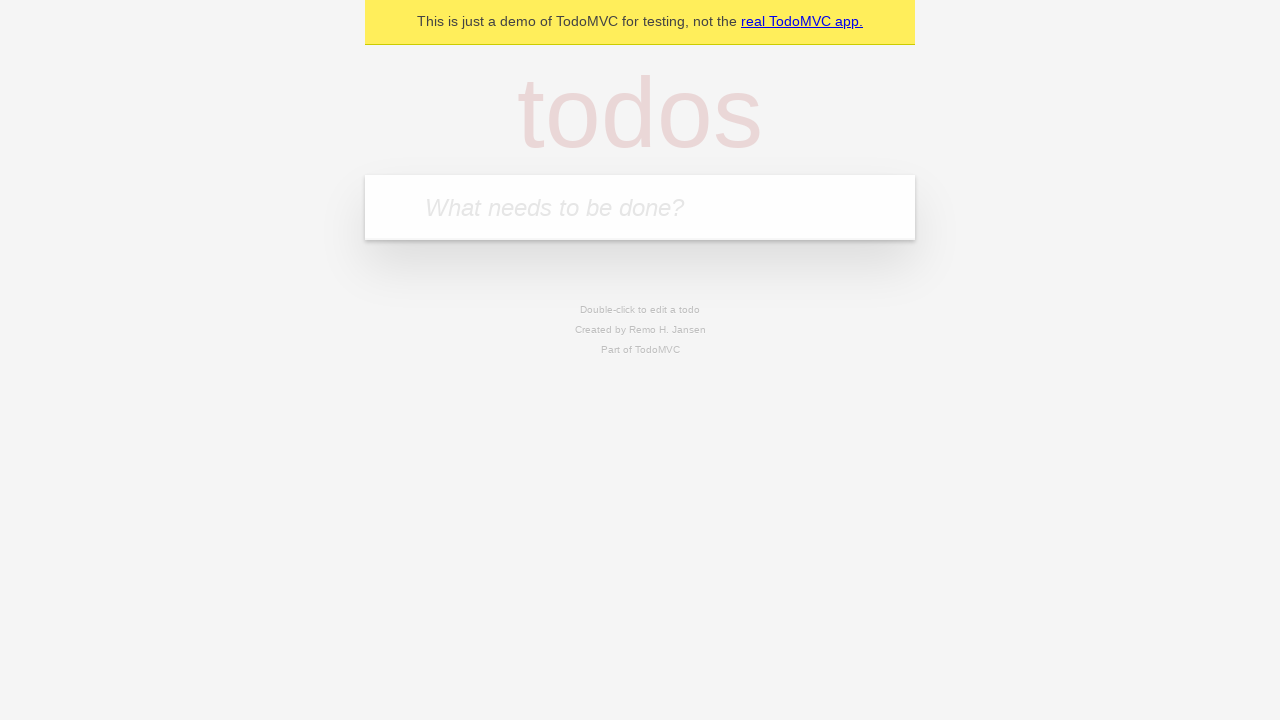

Filled todo input with 'buy some cheese' on internal:attr=[placeholder="What needs to be done?"i]
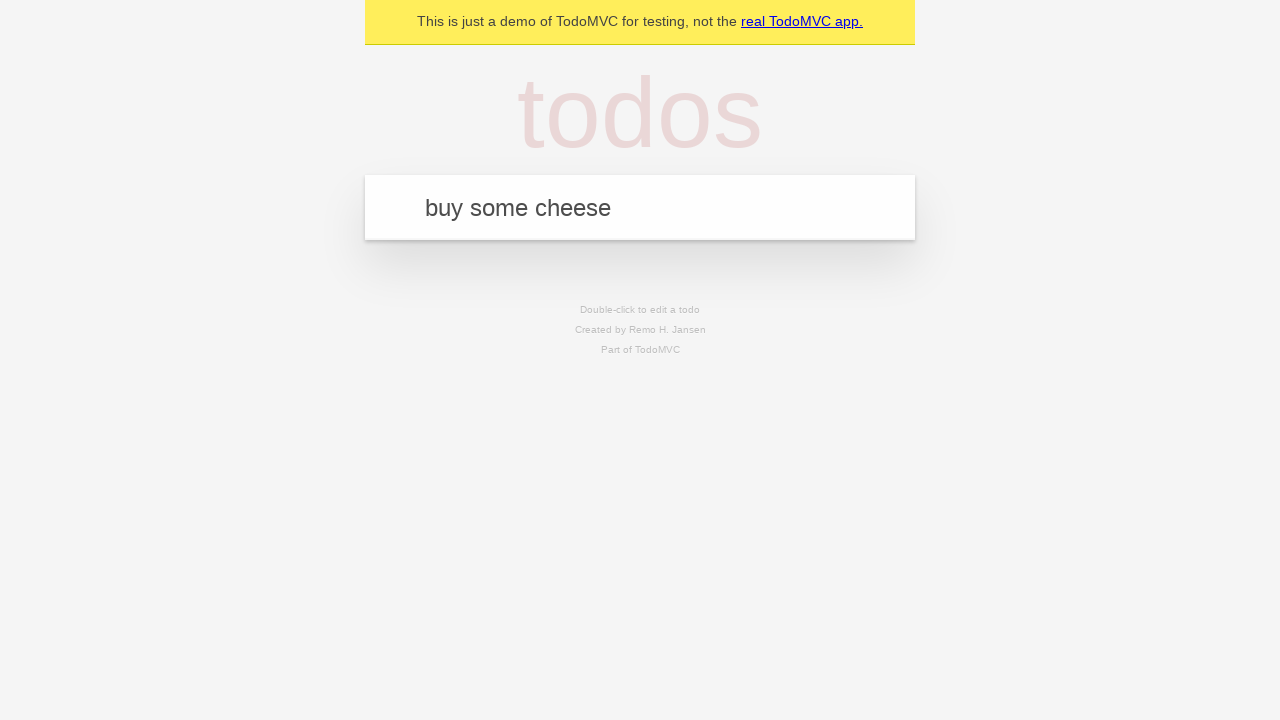

Pressed Enter to add first todo 'buy some cheese' on internal:attr=[placeholder="What needs to be done?"i]
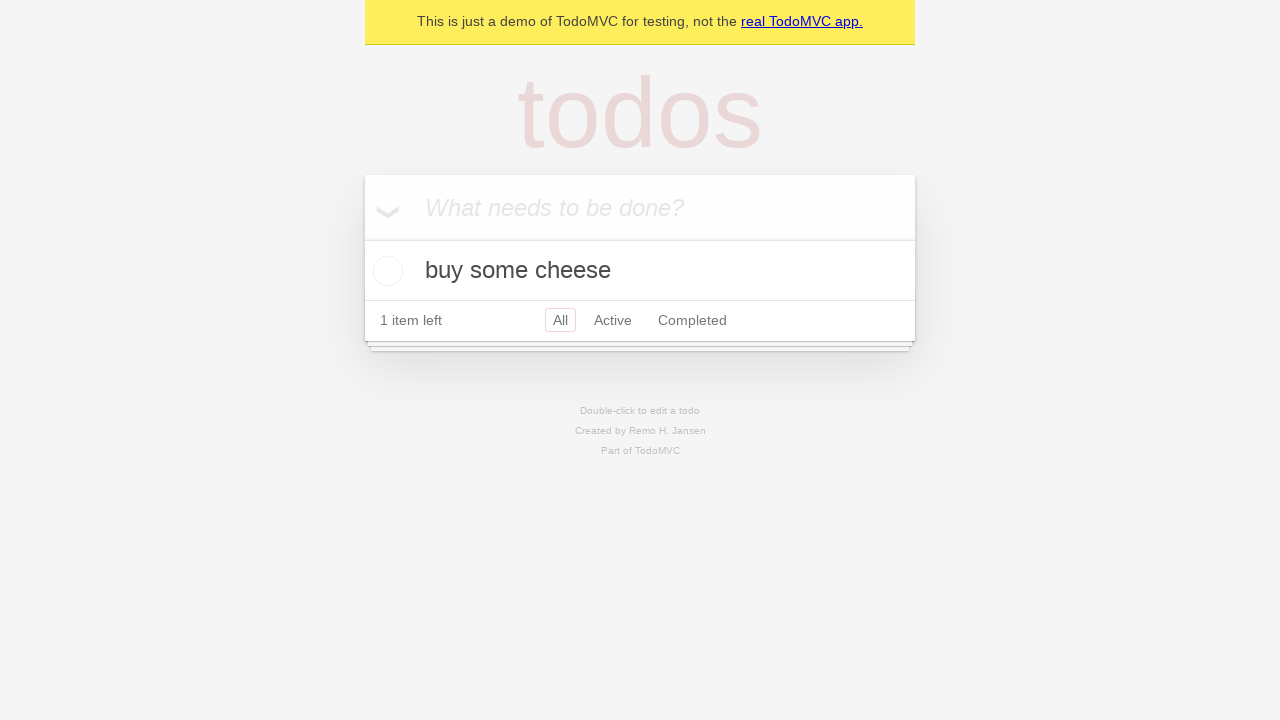

Filled todo input with 'feed the cat' on internal:attr=[placeholder="What needs to be done?"i]
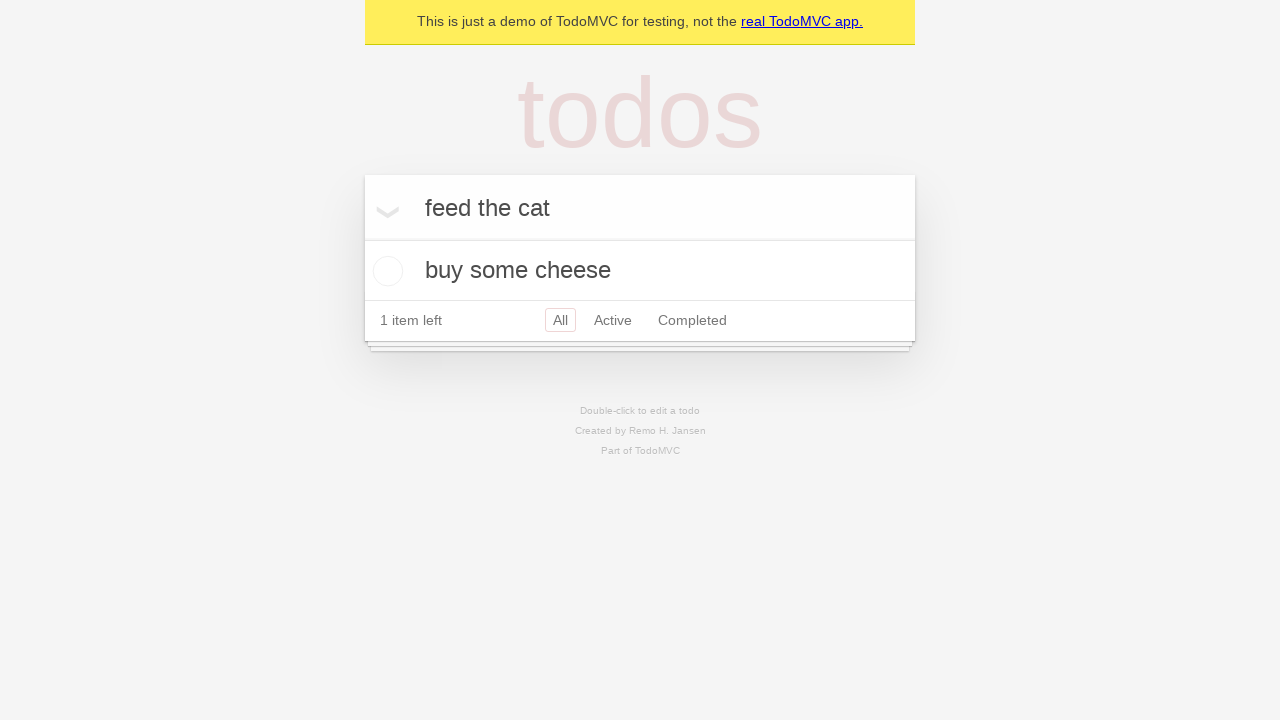

Pressed Enter to add second todo 'feed the cat' on internal:attr=[placeholder="What needs to be done?"i]
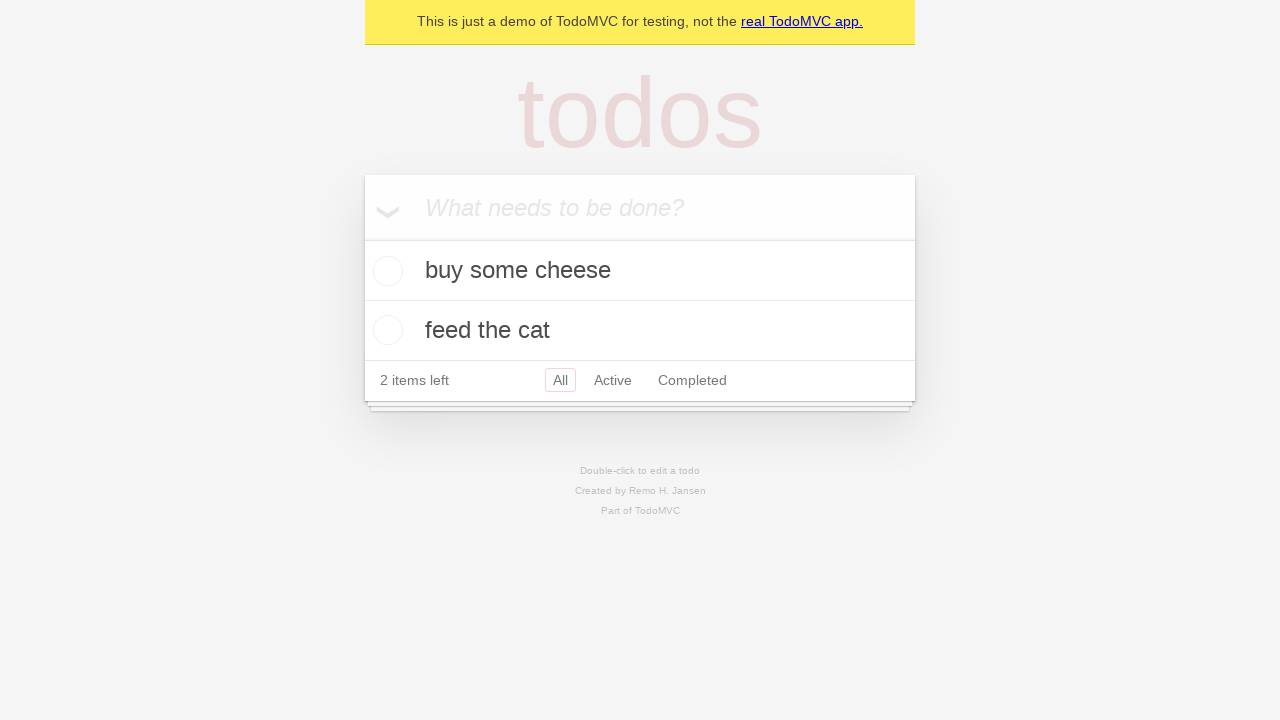

Filled todo input with 'book a doctors appointment' on internal:attr=[placeholder="What needs to be done?"i]
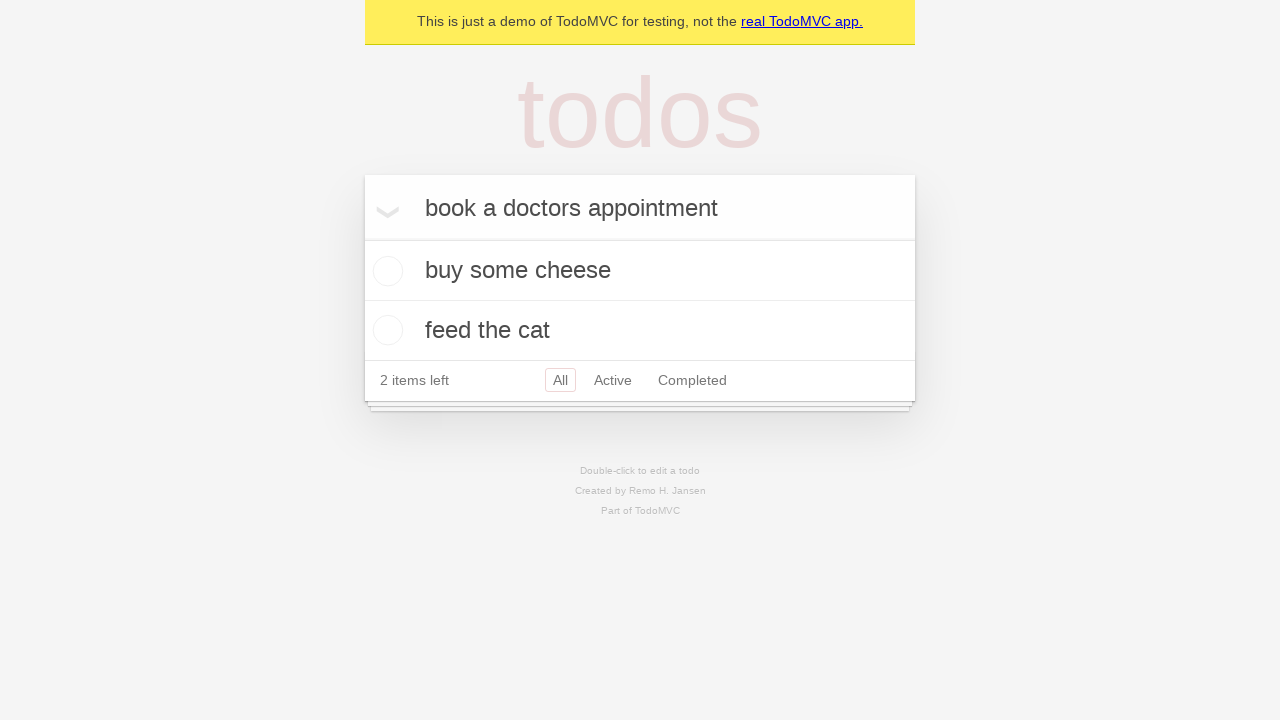

Pressed Enter to add third todo 'book a doctors appointment' on internal:attr=[placeholder="What needs to be done?"i]
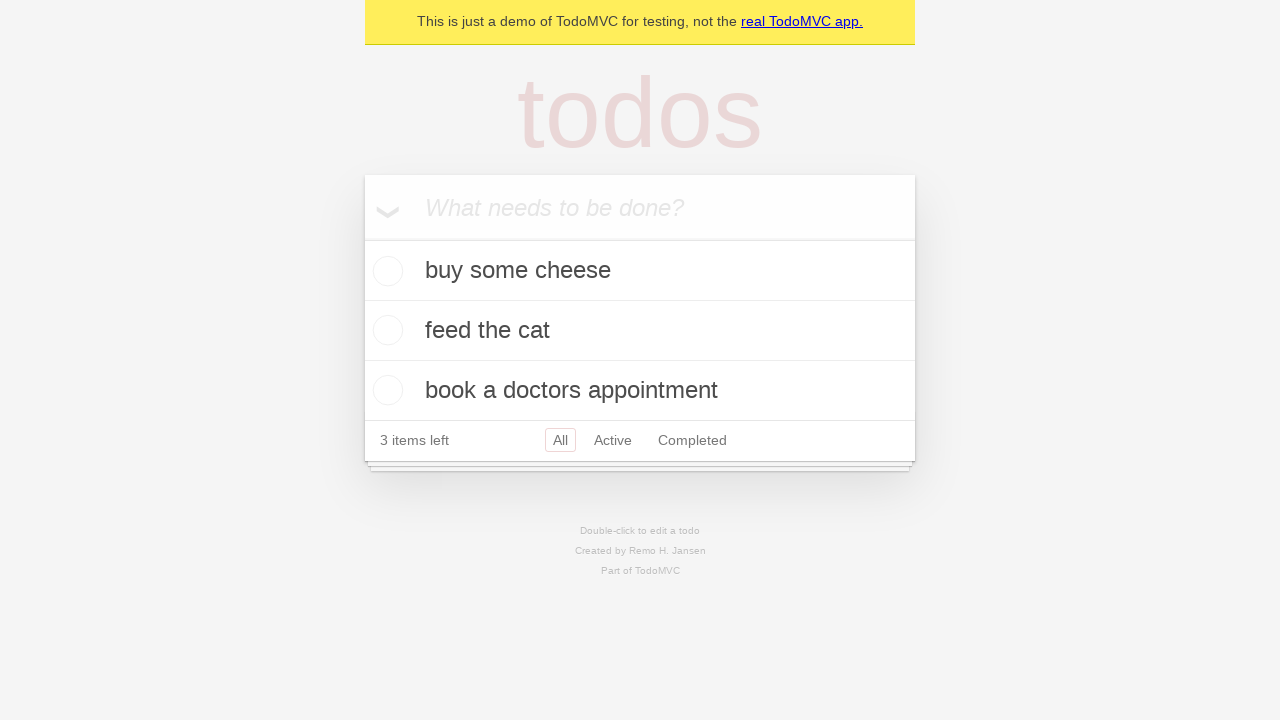

Double-clicked second todo item to enter edit mode at (640, 331) on internal:testid=[data-testid="todo-item"s] >> nth=1
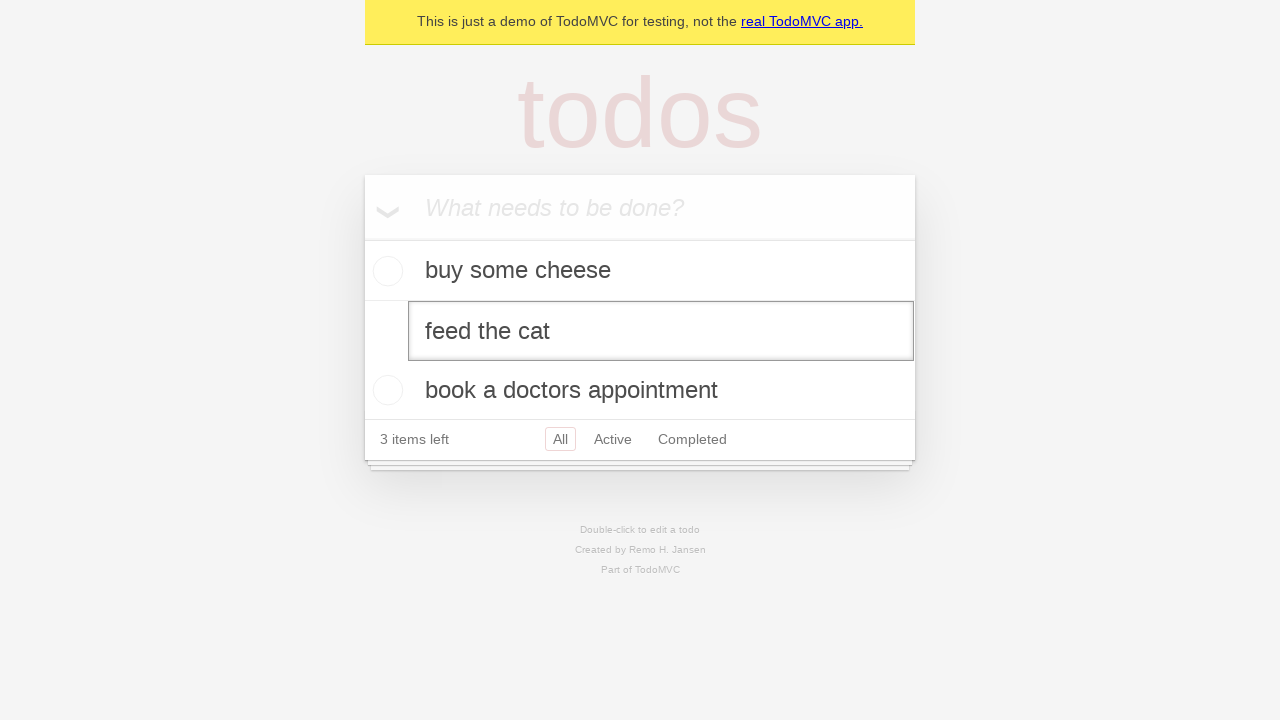

Filled edit textbox with new text 'buy some sausages' on internal:testid=[data-testid="todo-item"s] >> nth=1 >> internal:role=textbox[nam
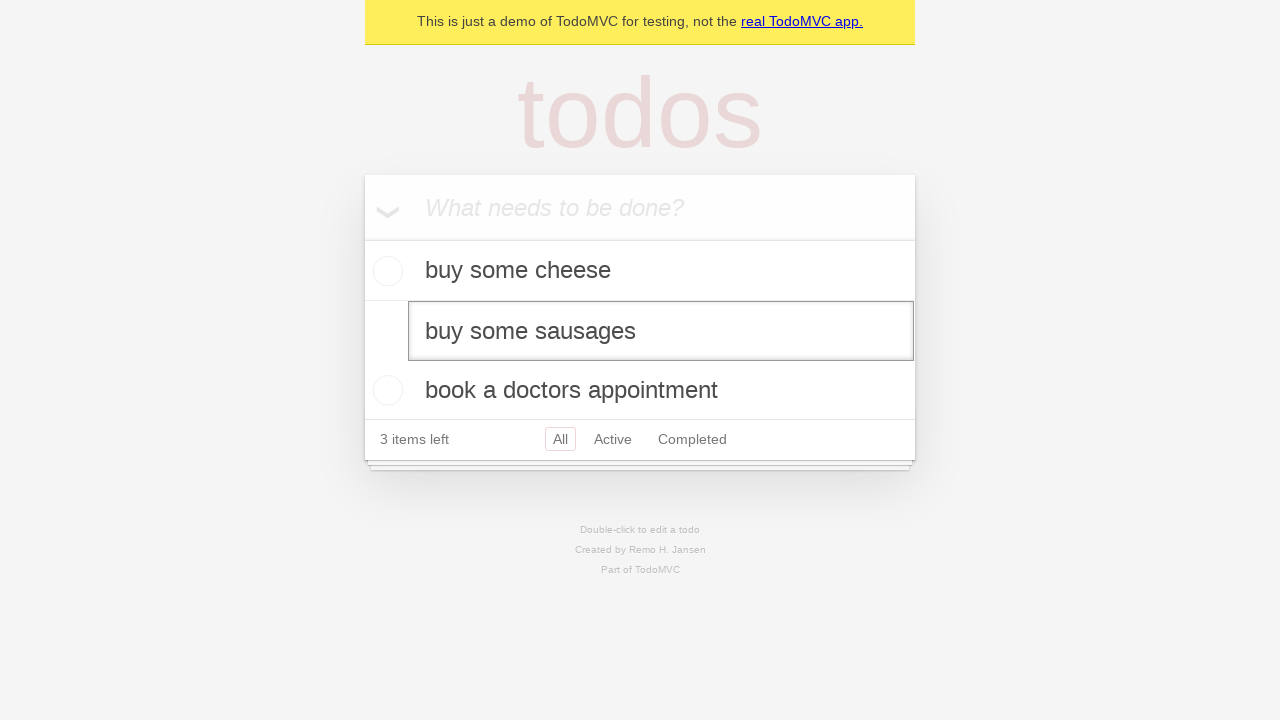

Pressed Enter to save edited todo item on internal:testid=[data-testid="todo-item"s] >> nth=1 >> internal:role=textbox[nam
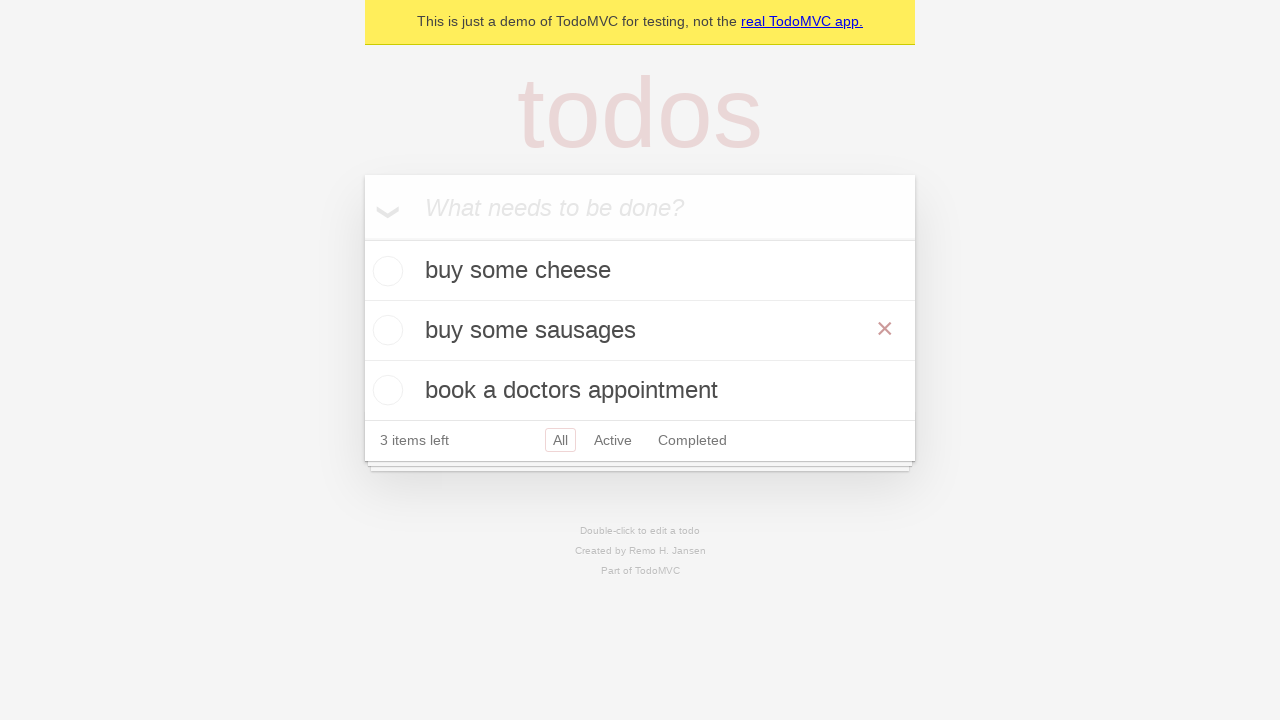

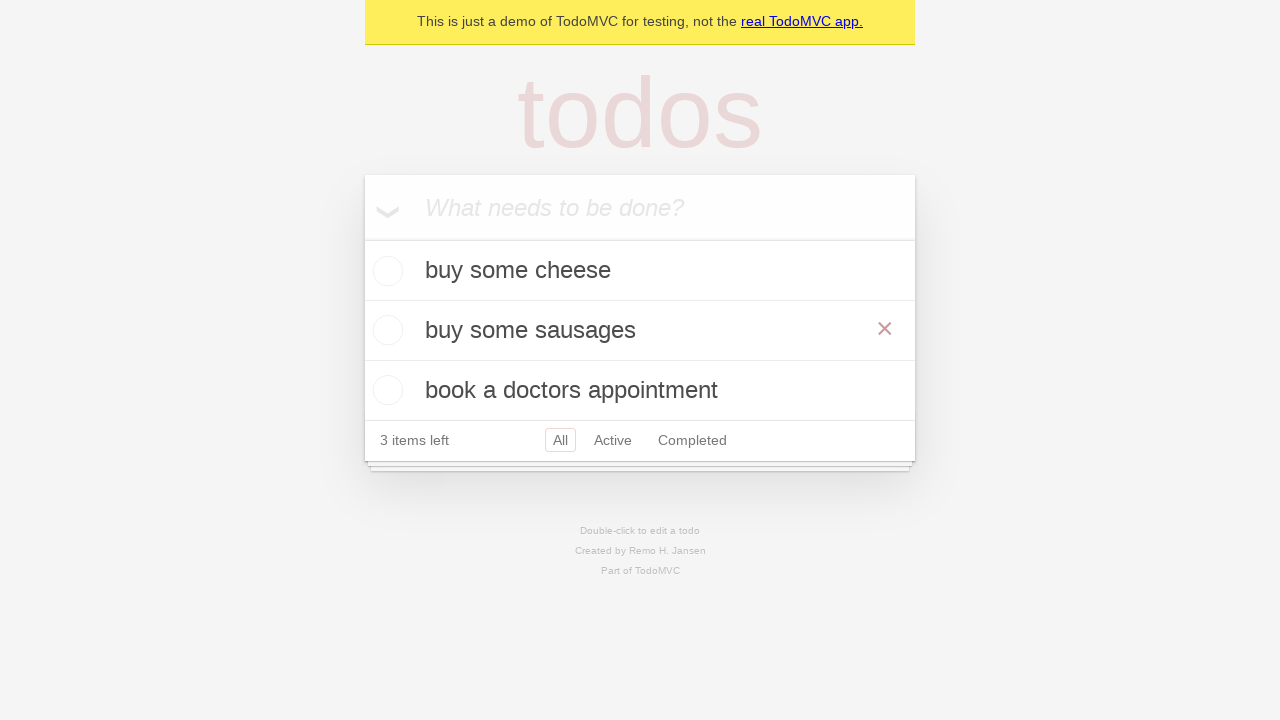